Solves a math captcha by reading two numbers, calculating their sum, selecting the sum from a dropdown menu, and submitting the form

Starting URL: http://suninjuly.github.io/selects2.html

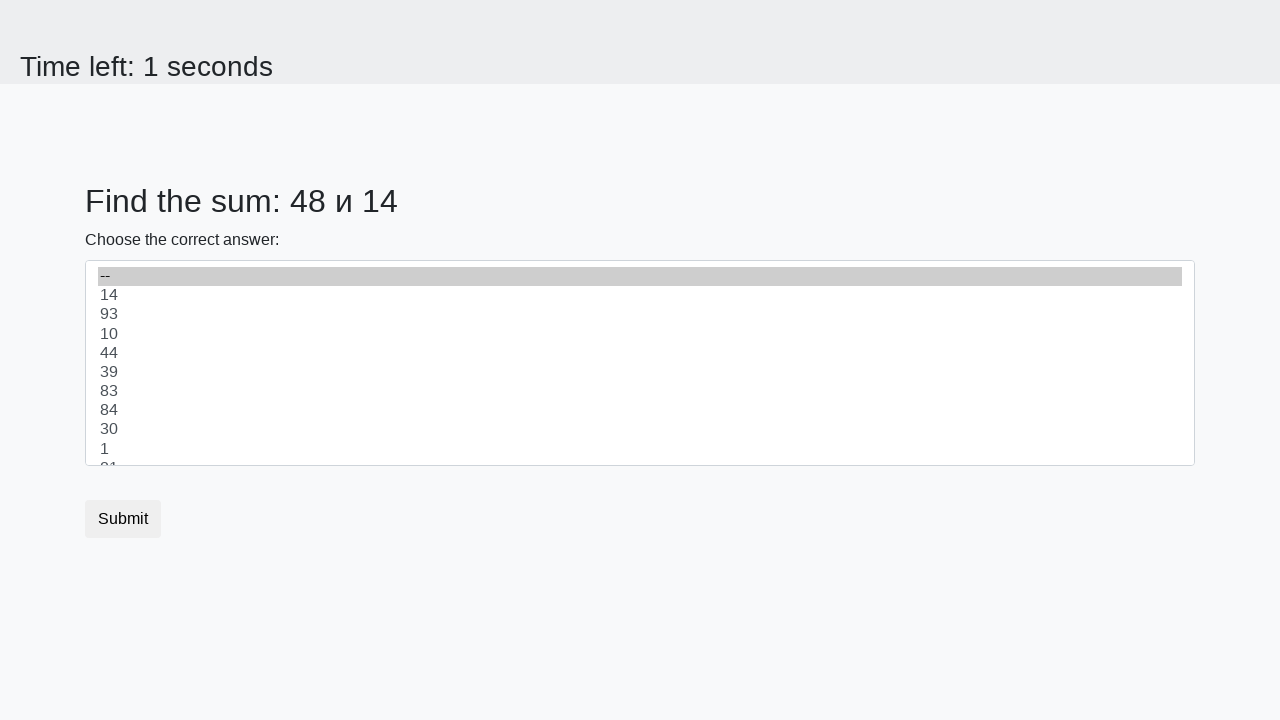

Retrieved first number from #num1 element
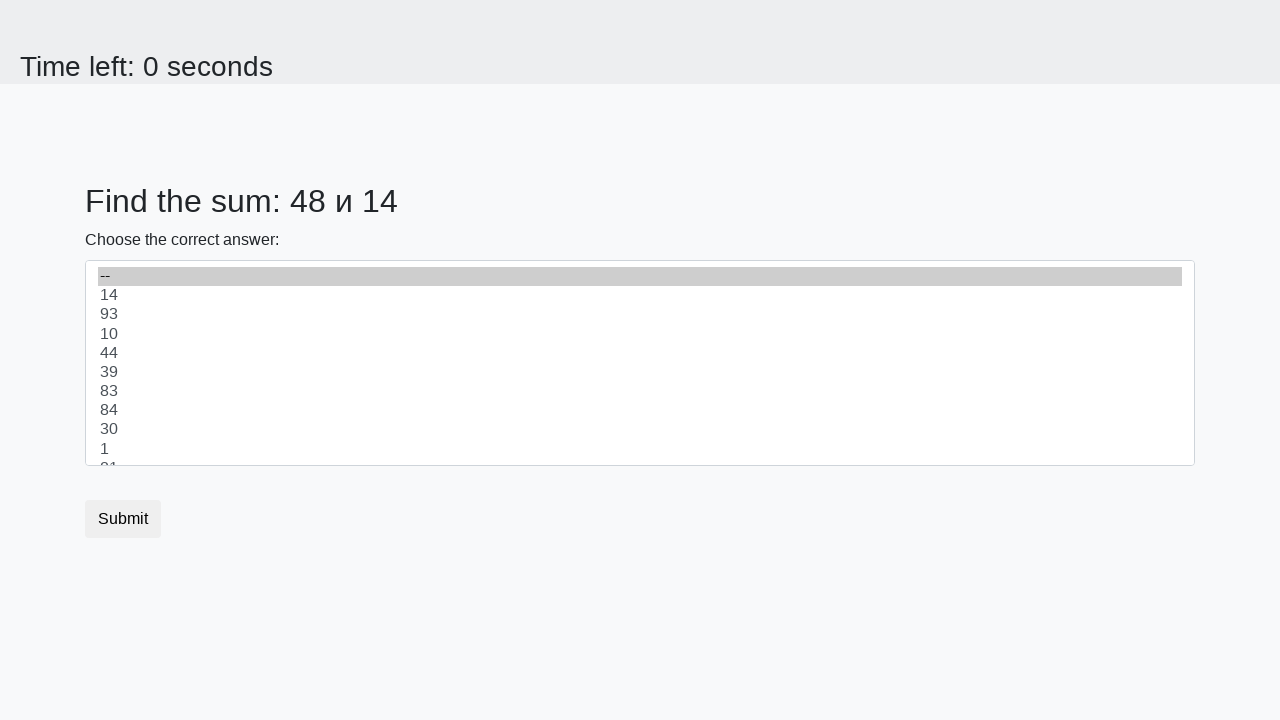

Retrieved second number from #num2 element
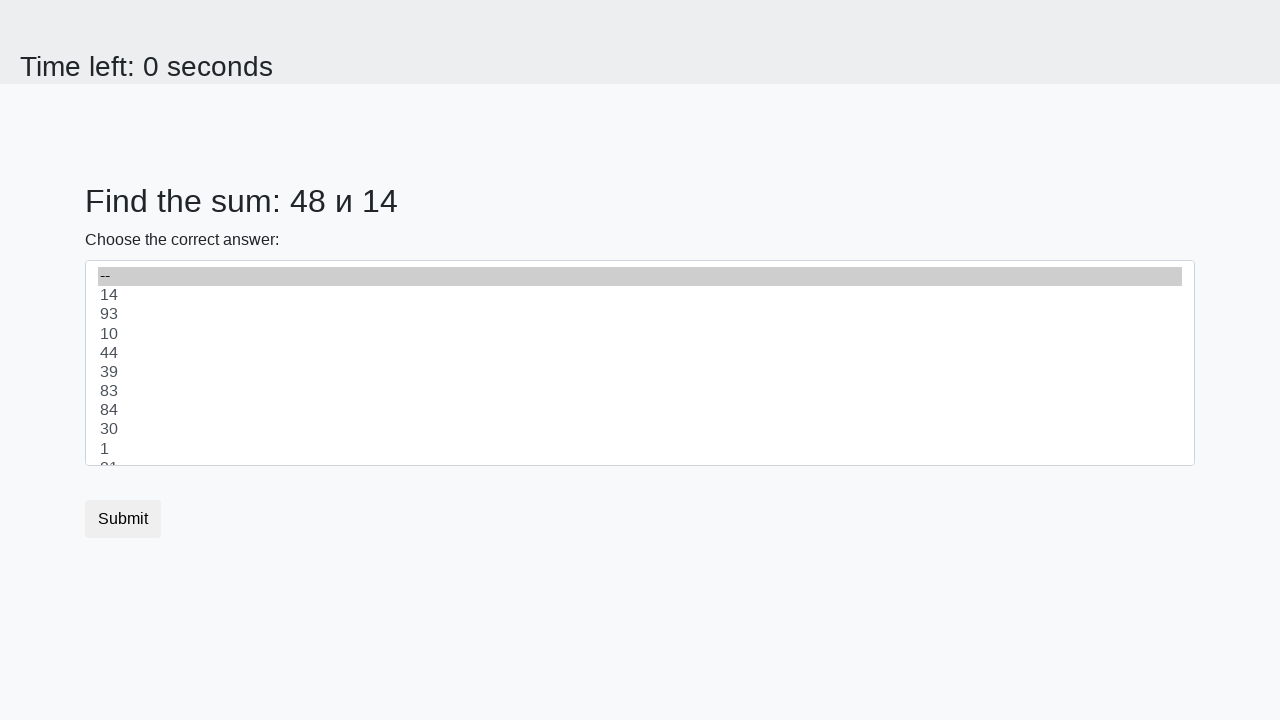

Calculated sum of 48 + 14 = 62
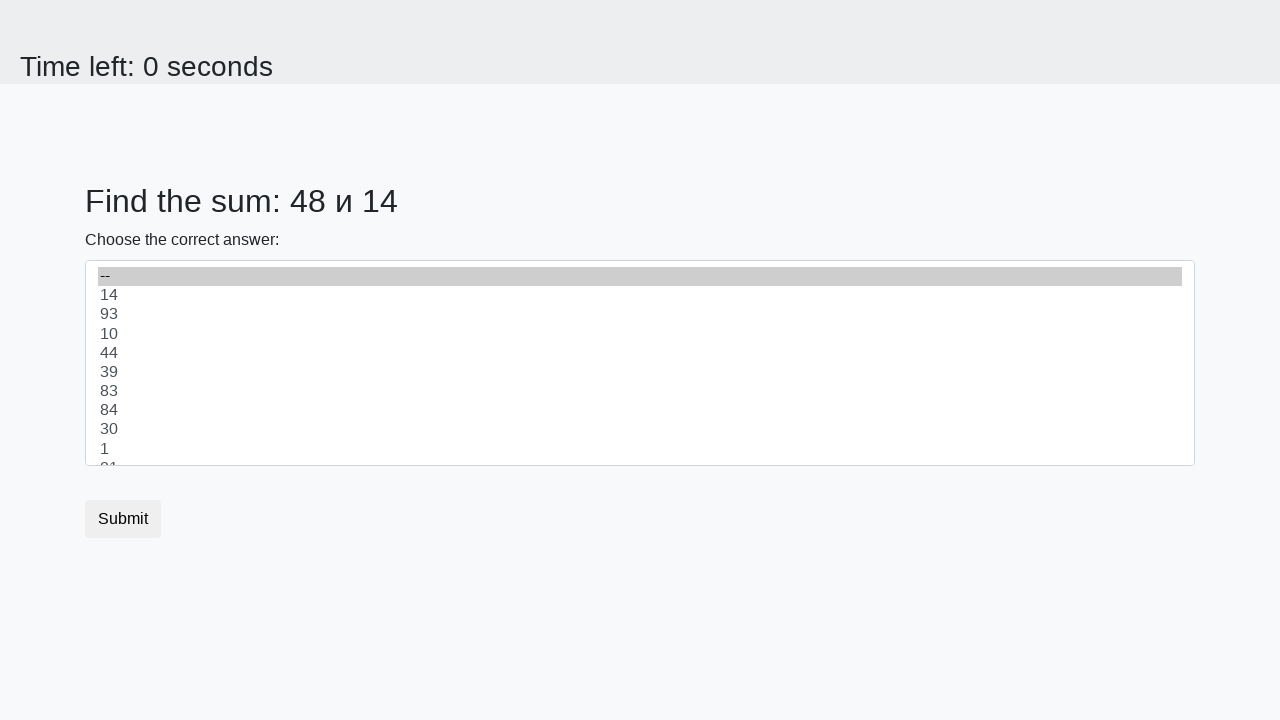

Selected 62 from dropdown menu on select
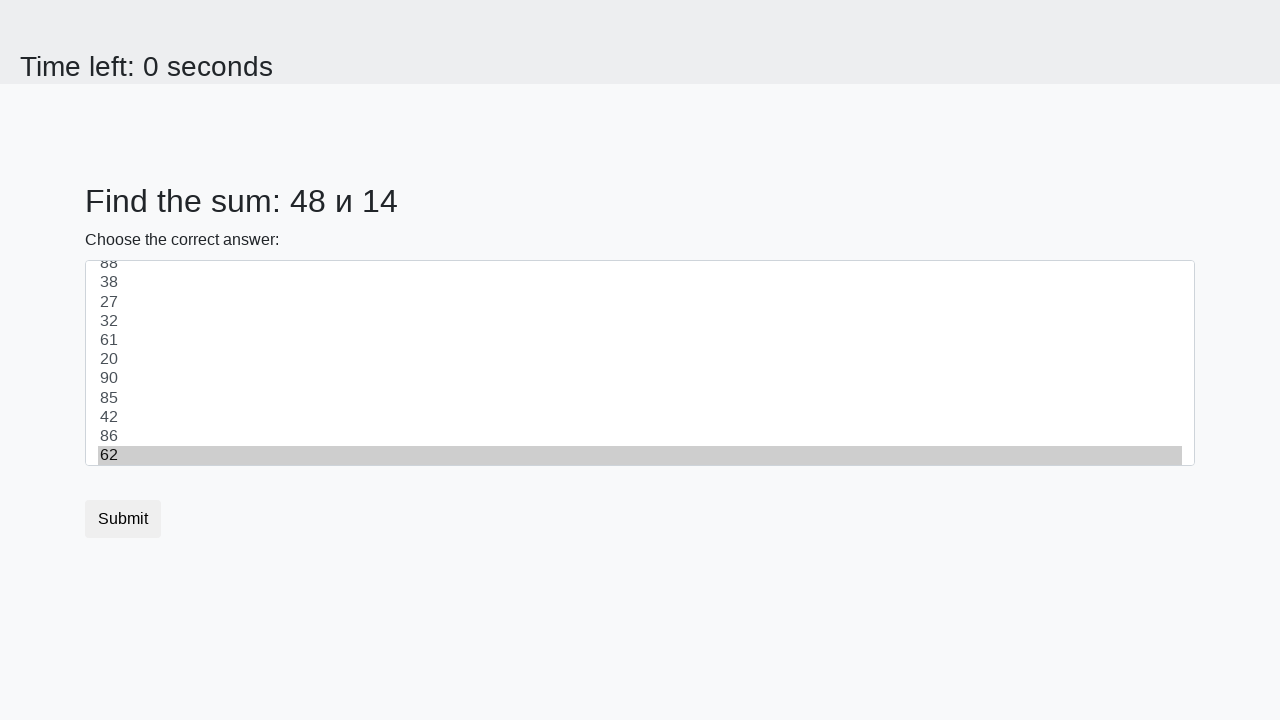

Clicked submit button at (123, 519) on button.btn
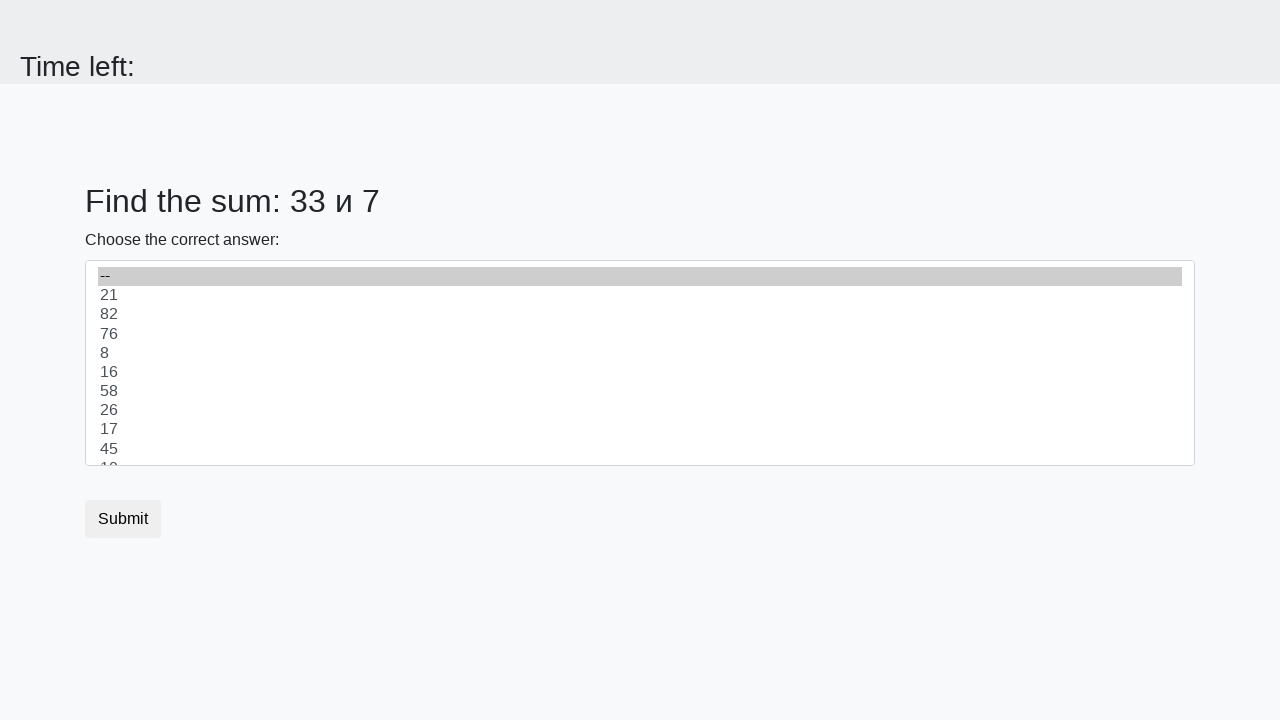

Waited 1000ms for result to appear
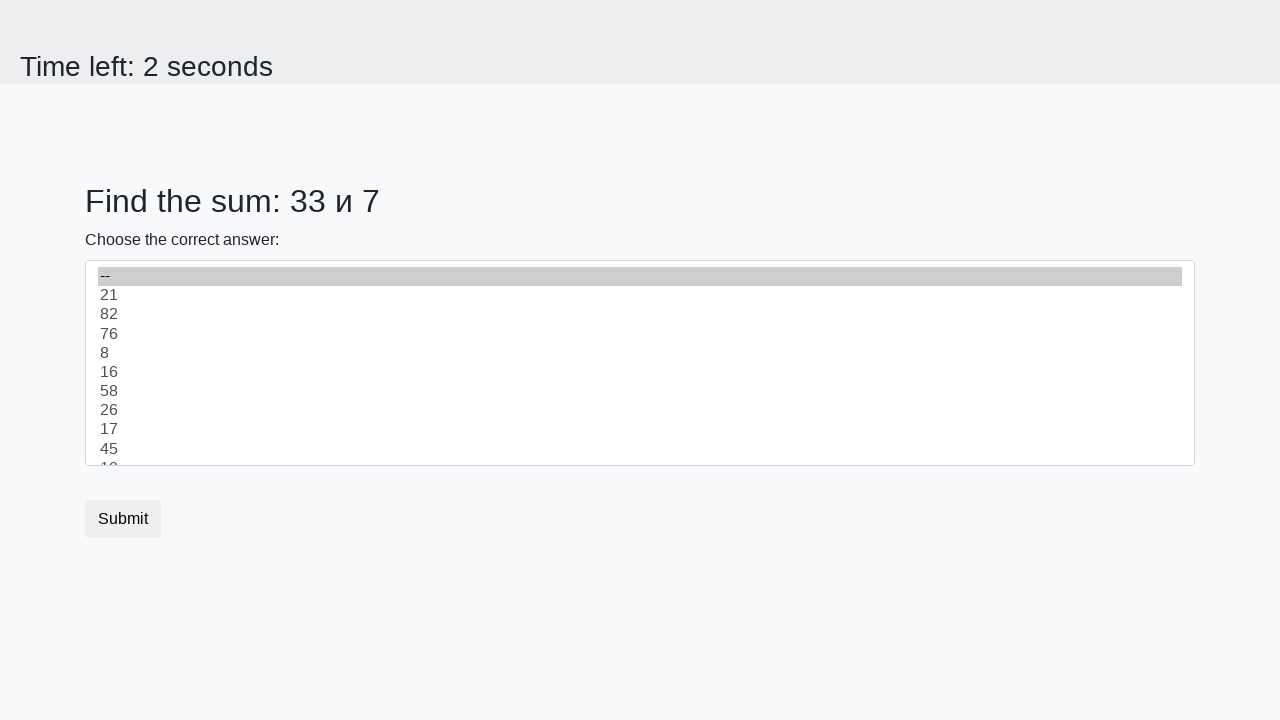

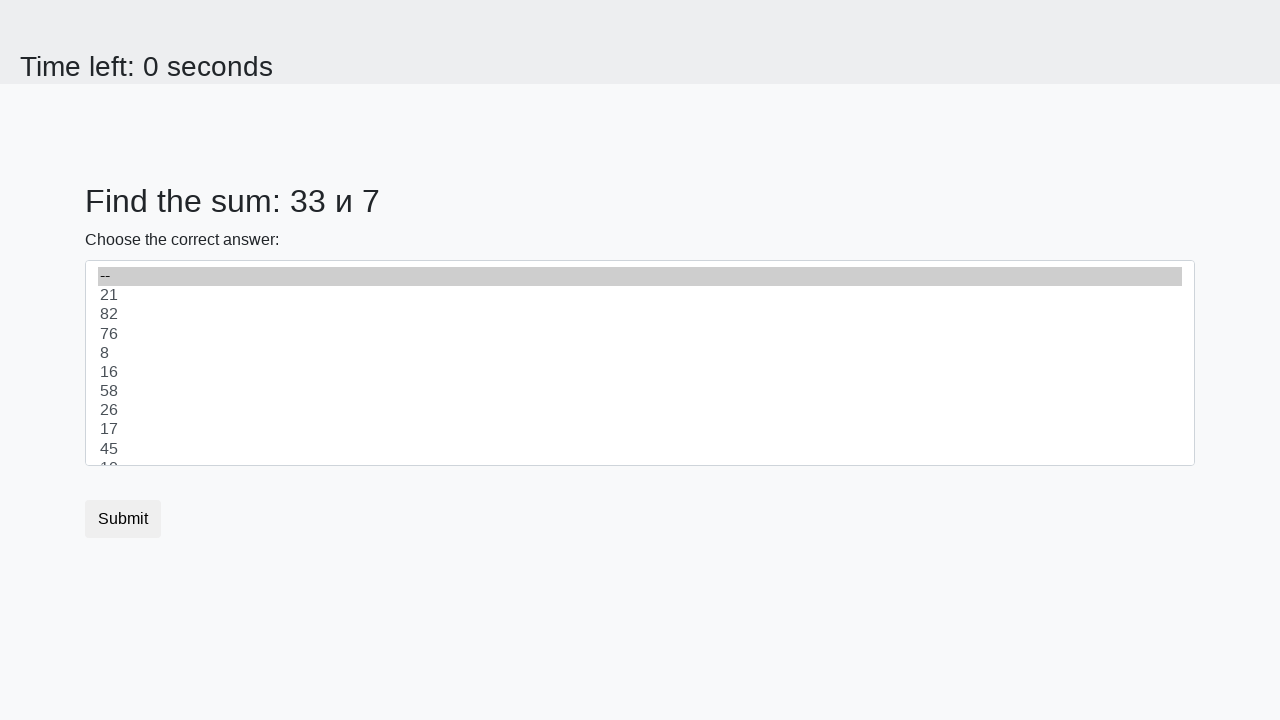